Tests different types of JavaScript alerts (simple, confirm, and prompt) by triggering each alert type and interacting with them

Starting URL: https://demo.automationtesting.in/Alerts.html

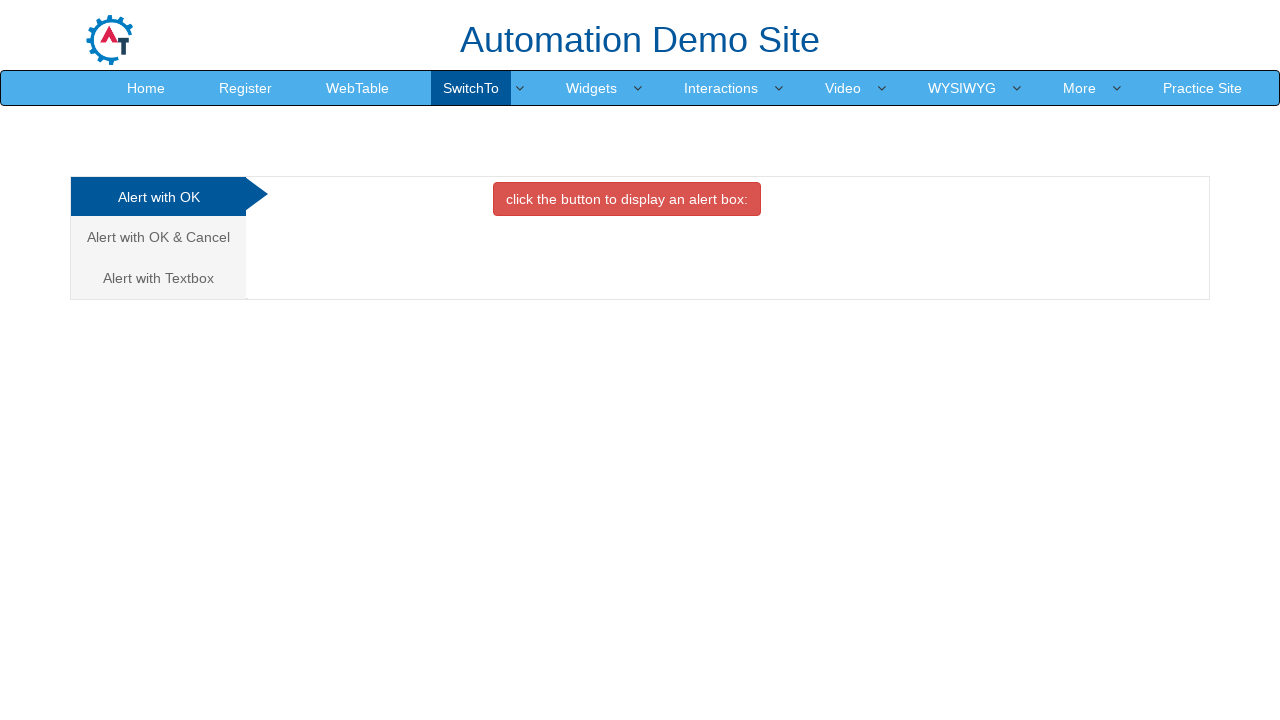

Clicked button to trigger simple alert at (627, 199) on xpath=//button[@onclick='alertbox()']
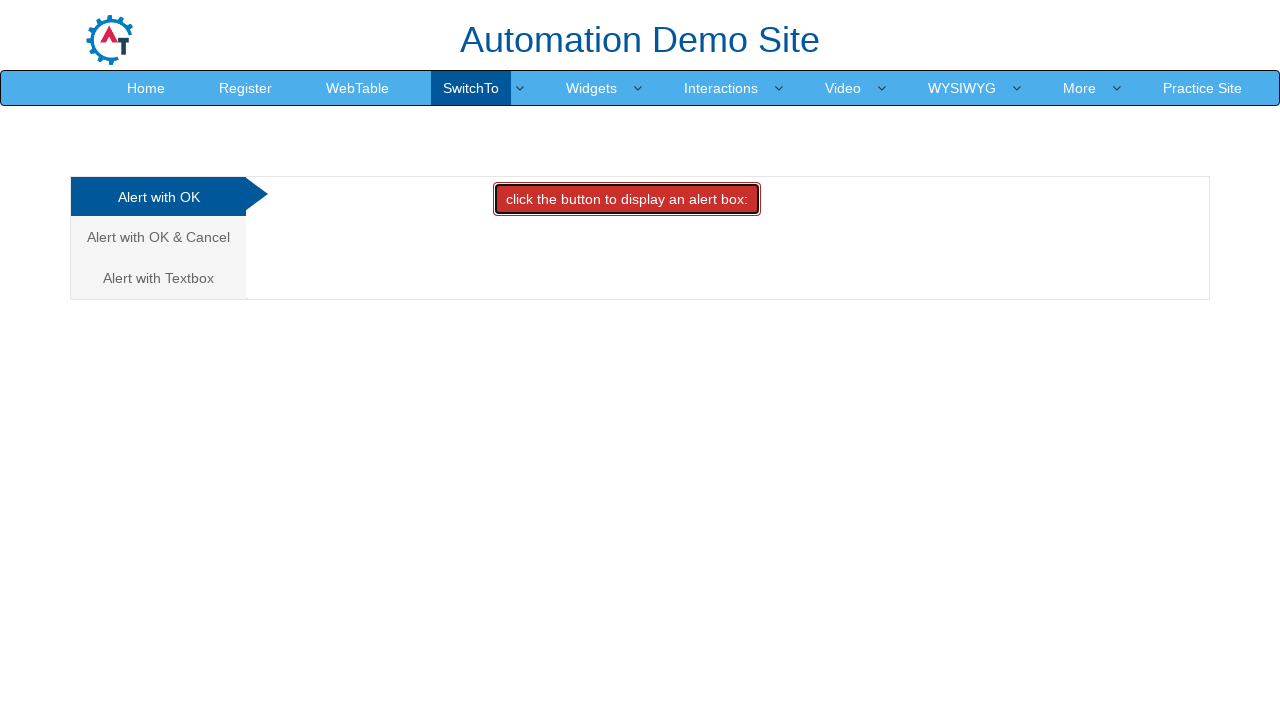

Set up handler to accept simple alert
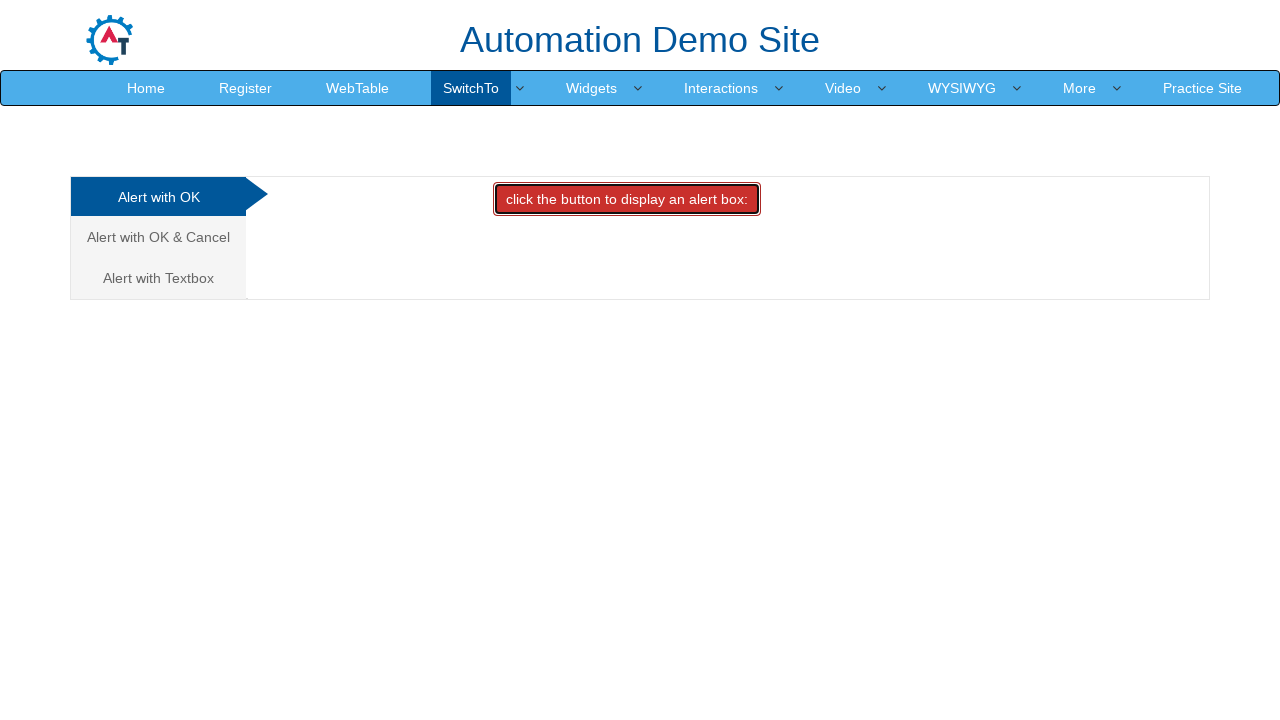

Clicked on confirm alert tab at (158, 237) on xpath=//a[@href='#CancelTab']
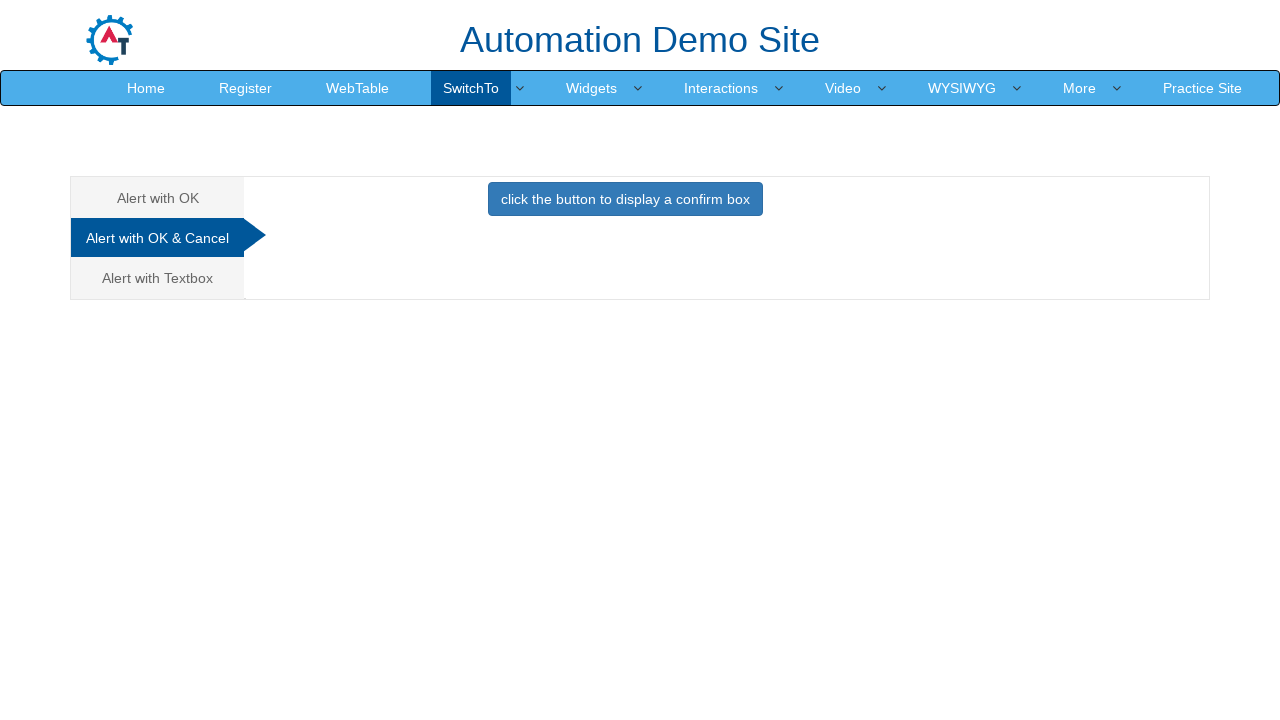

Clicked button to trigger confirm alert at (625, 199) on xpath=//button[@onclick='confirmbox()']
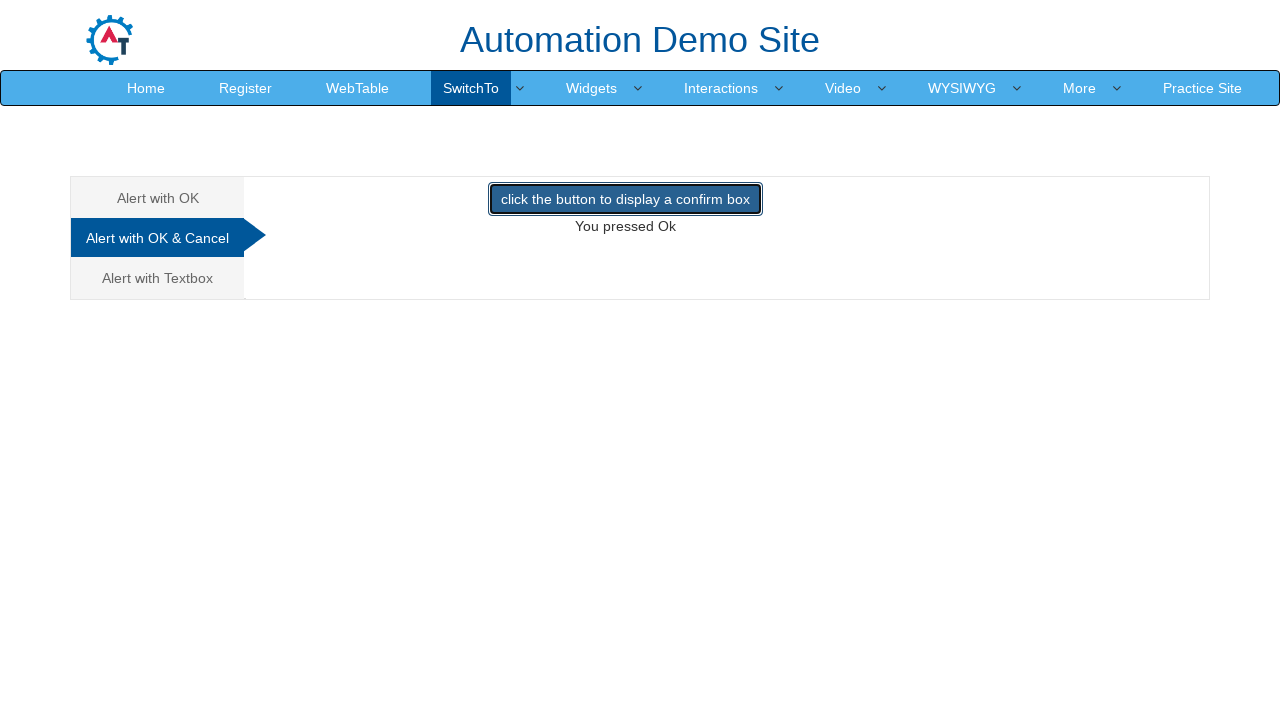

Set up handler to dismiss confirm alert
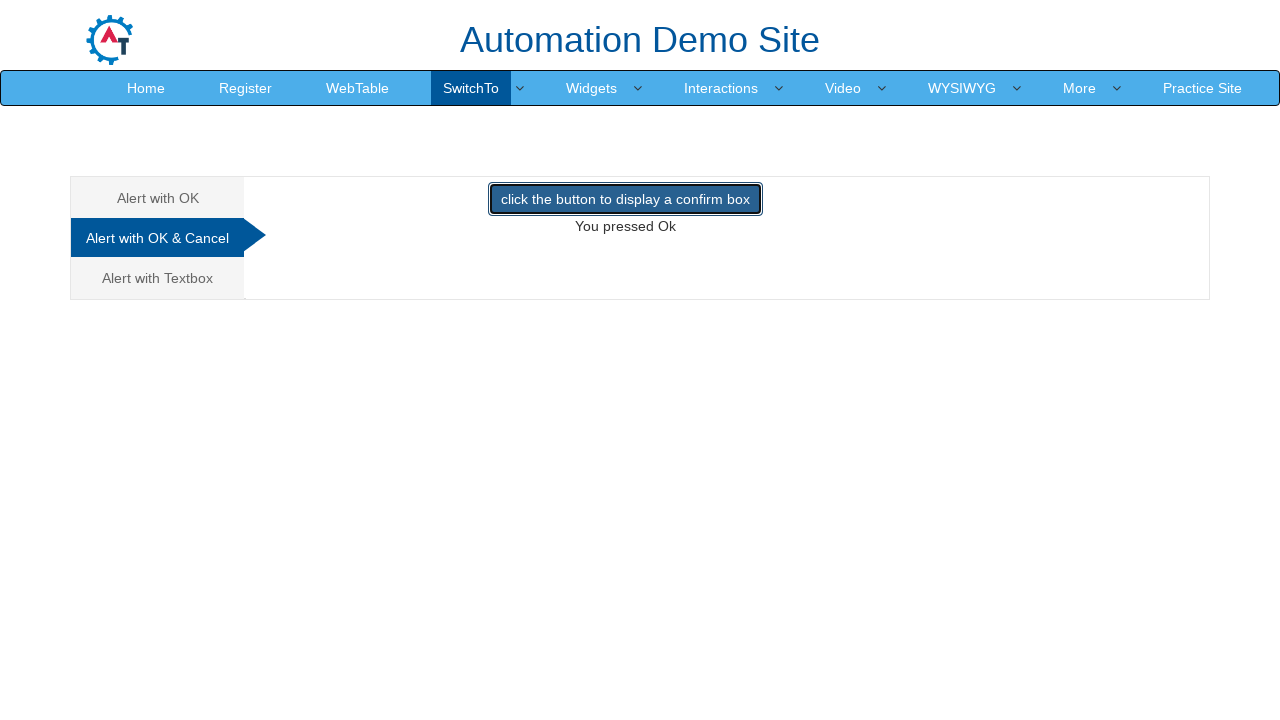

Clicked on prompt alert tab at (158, 278) on xpath=//a[@href='#Textbox']
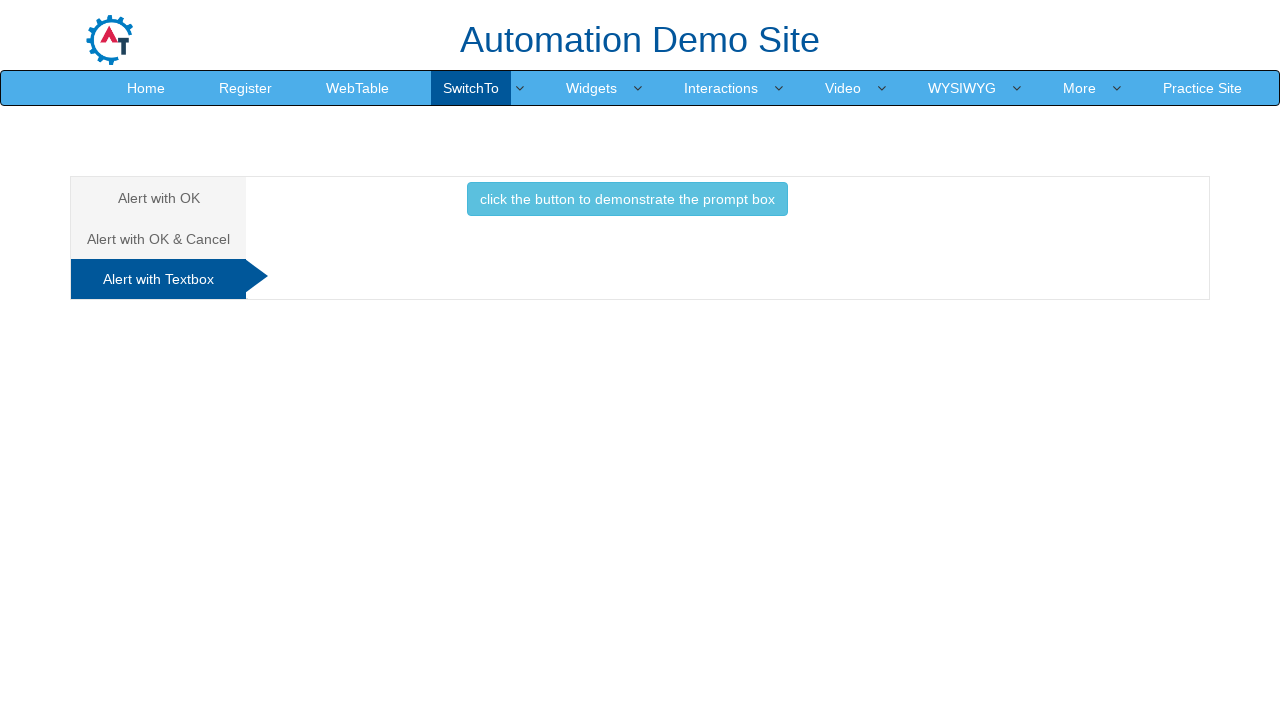

Clicked button to trigger prompt alert at (627, 199) on xpath=//button[@onclick='promptbox()']
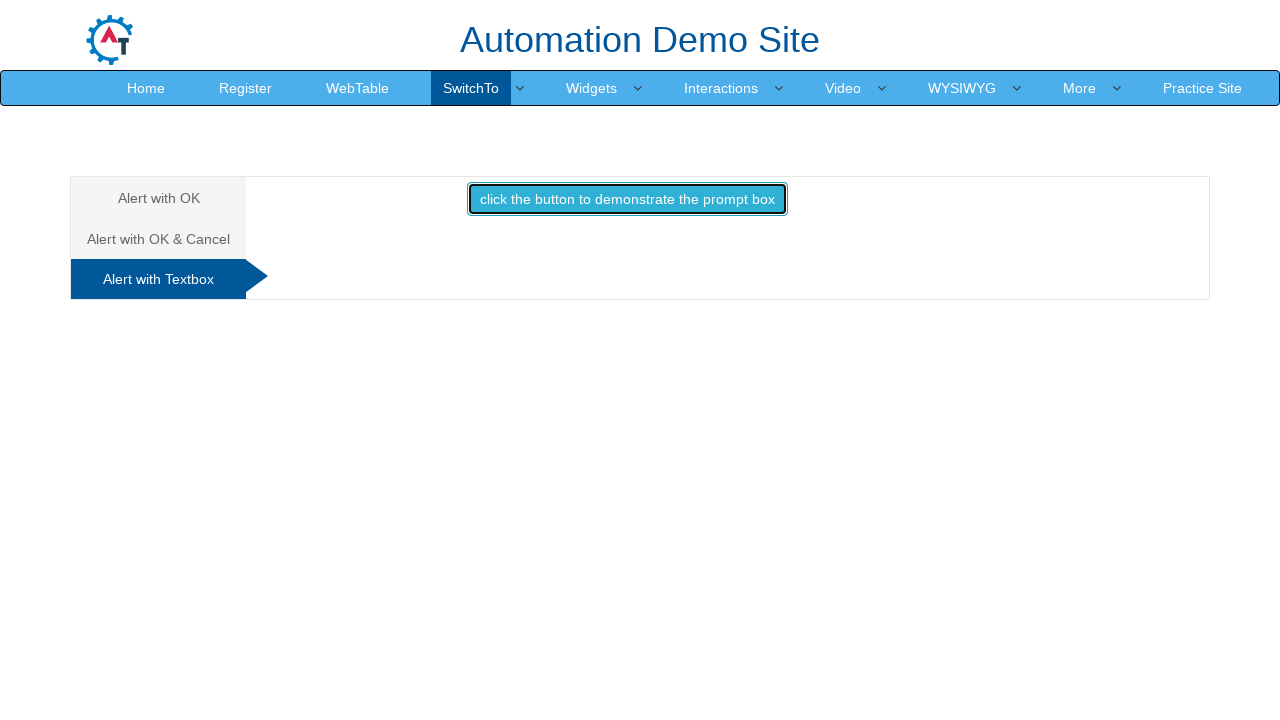

Set up handler to accept prompt alert with text 'Manoj'
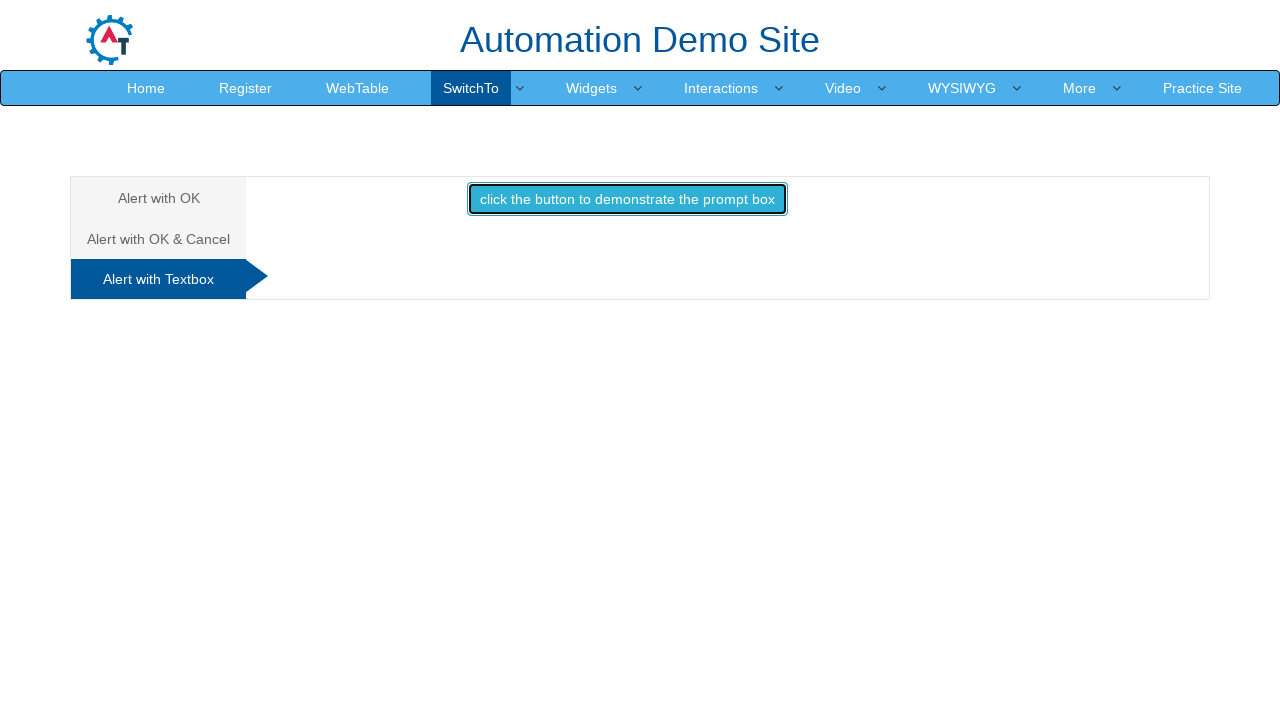

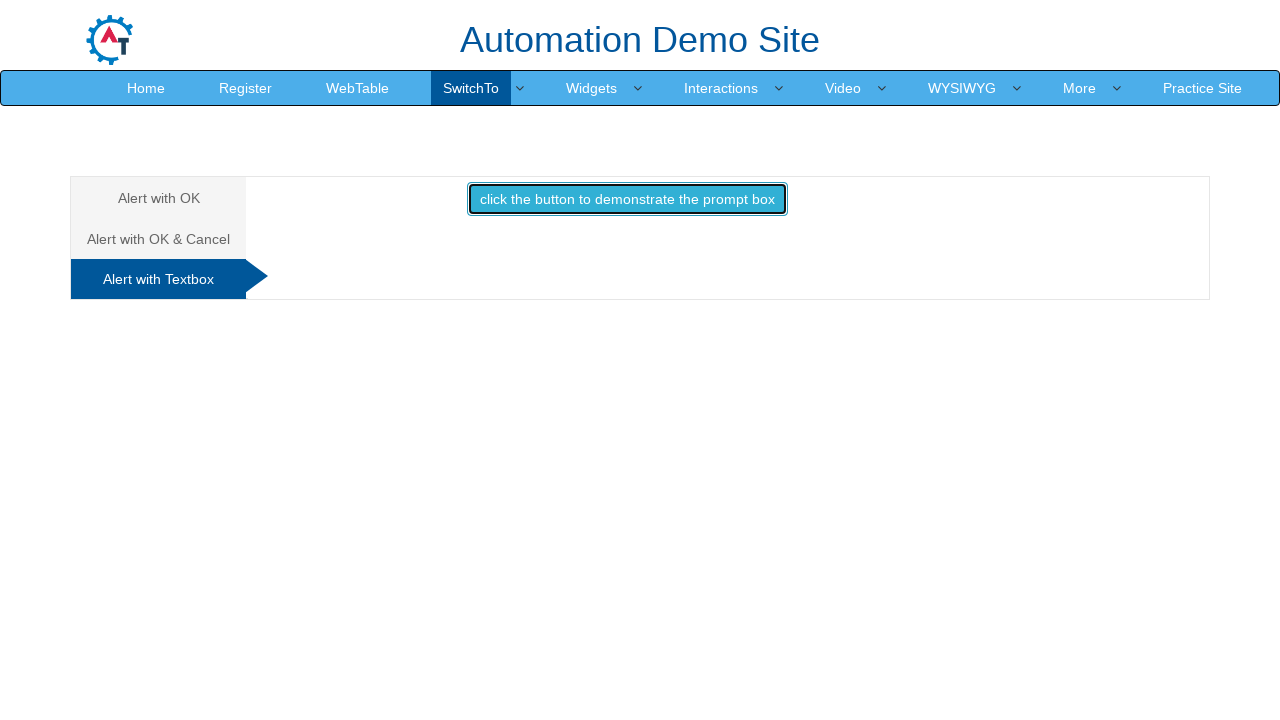